Navigates to the BMW India homepage and verifies the page loads successfully by maximizing the browser window.

Starting URL: https://www.bmw.in/

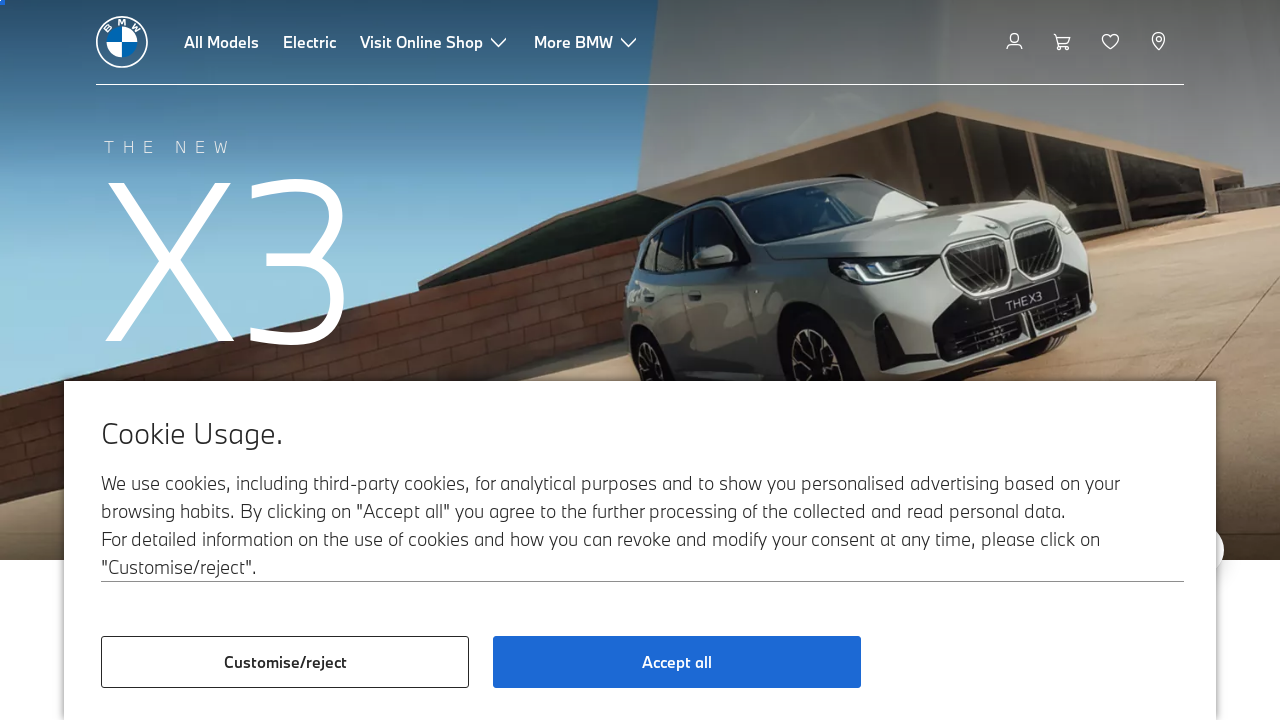

Set viewport size to 1920x1080 to maximize browser window
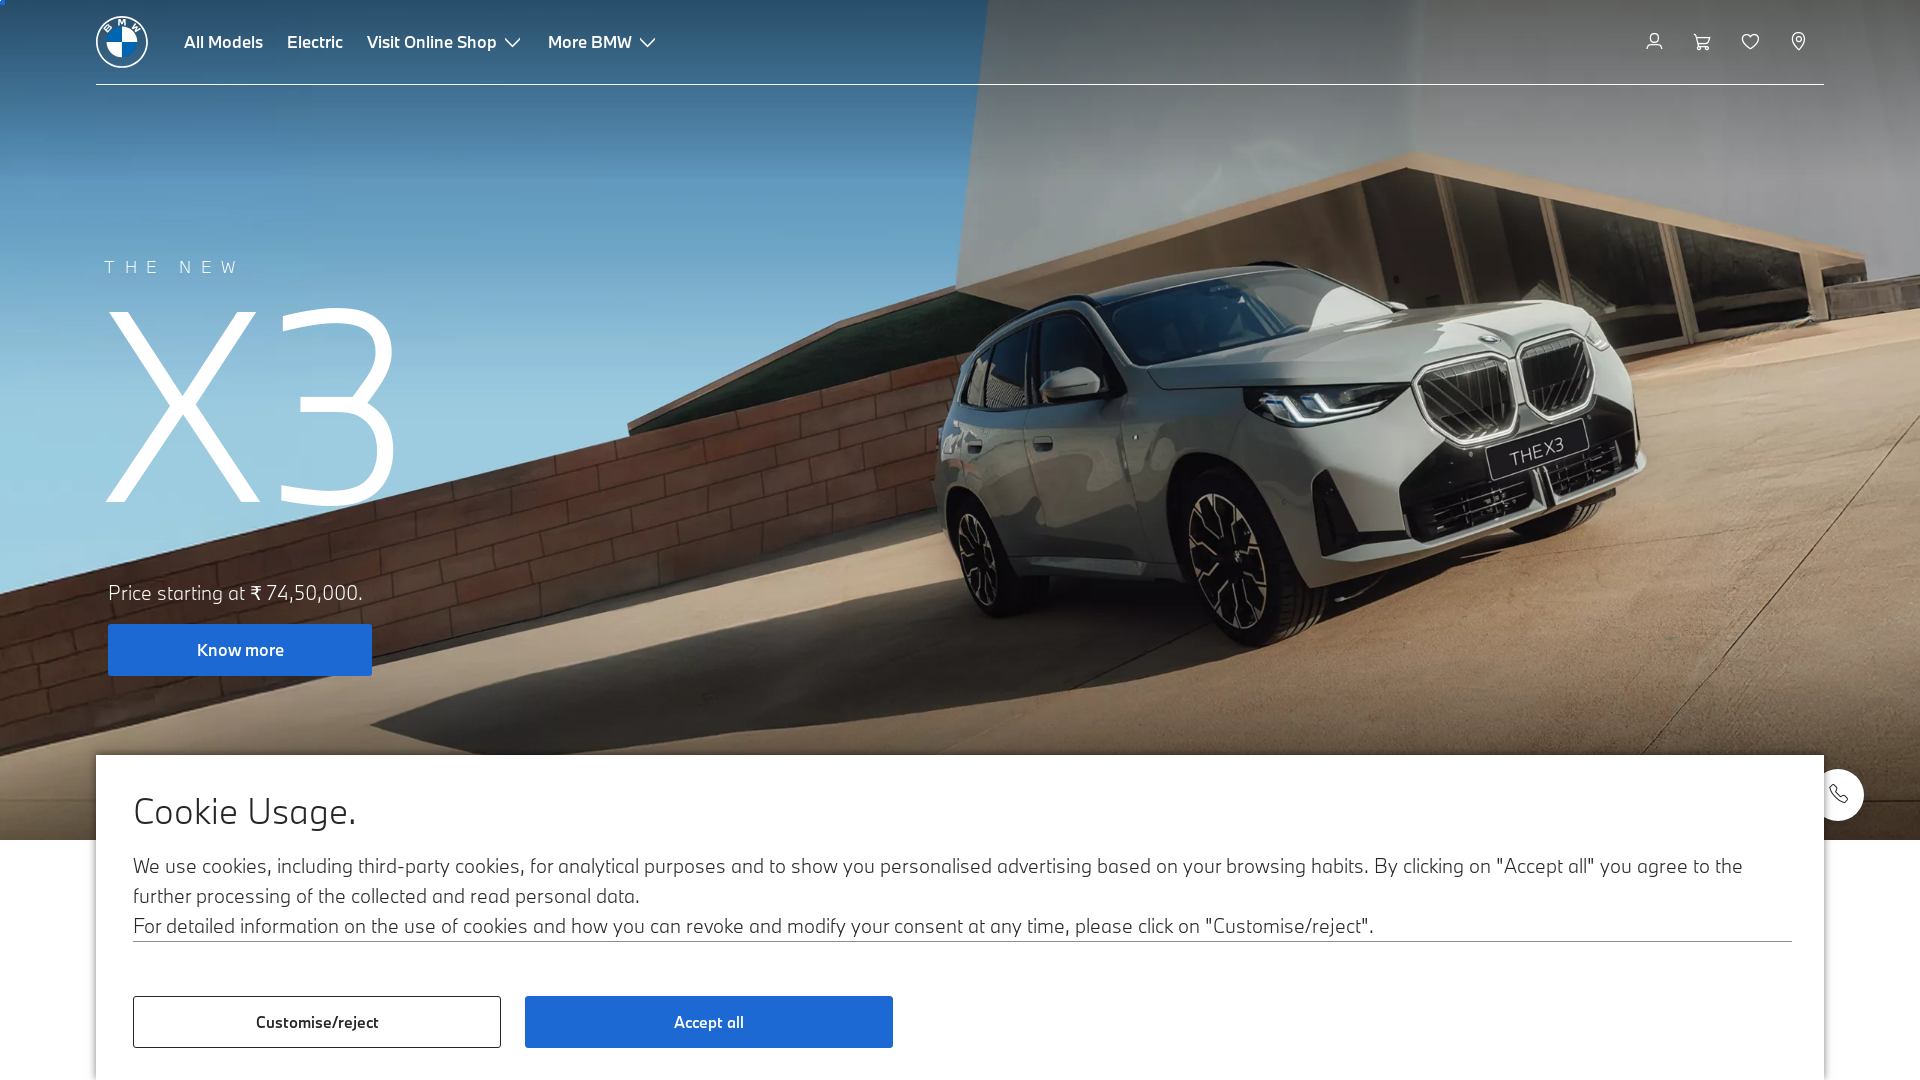

BMW India homepage loaded successfully (domcontentloaded event fired)
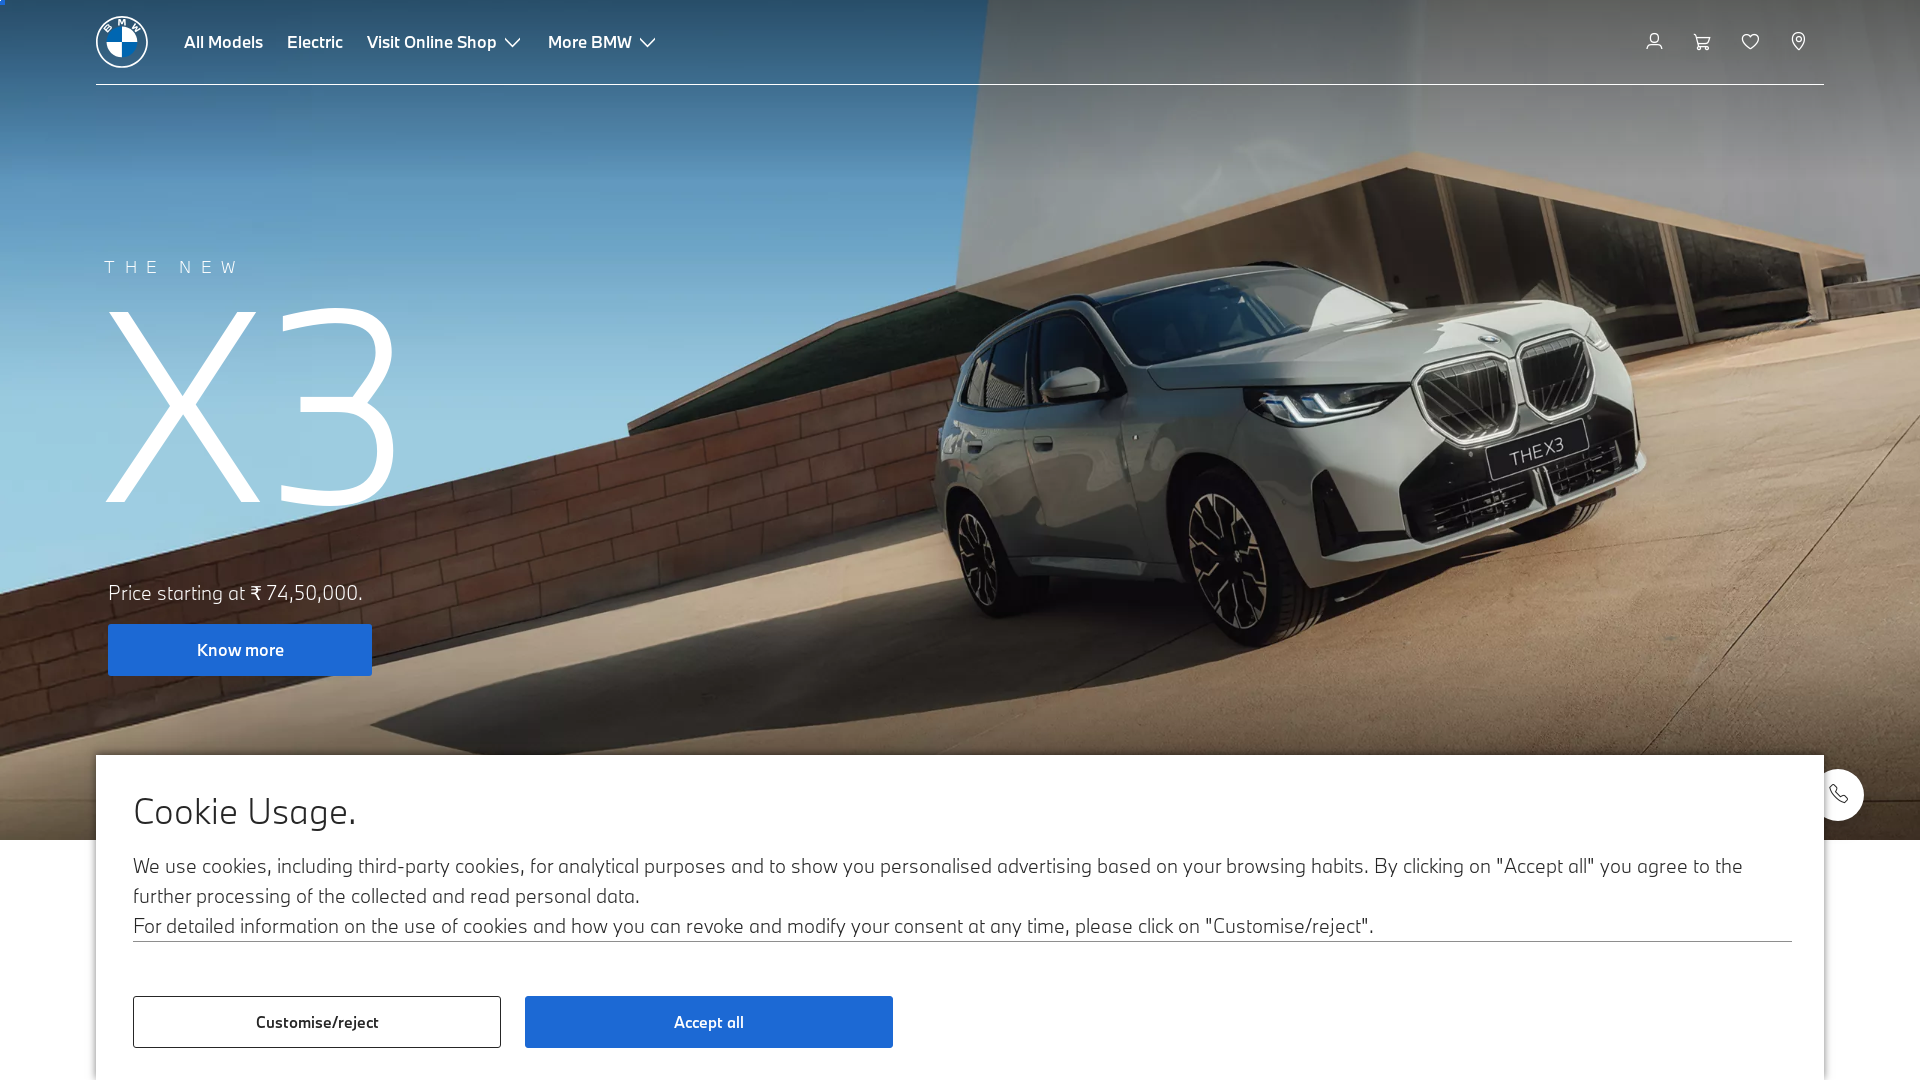

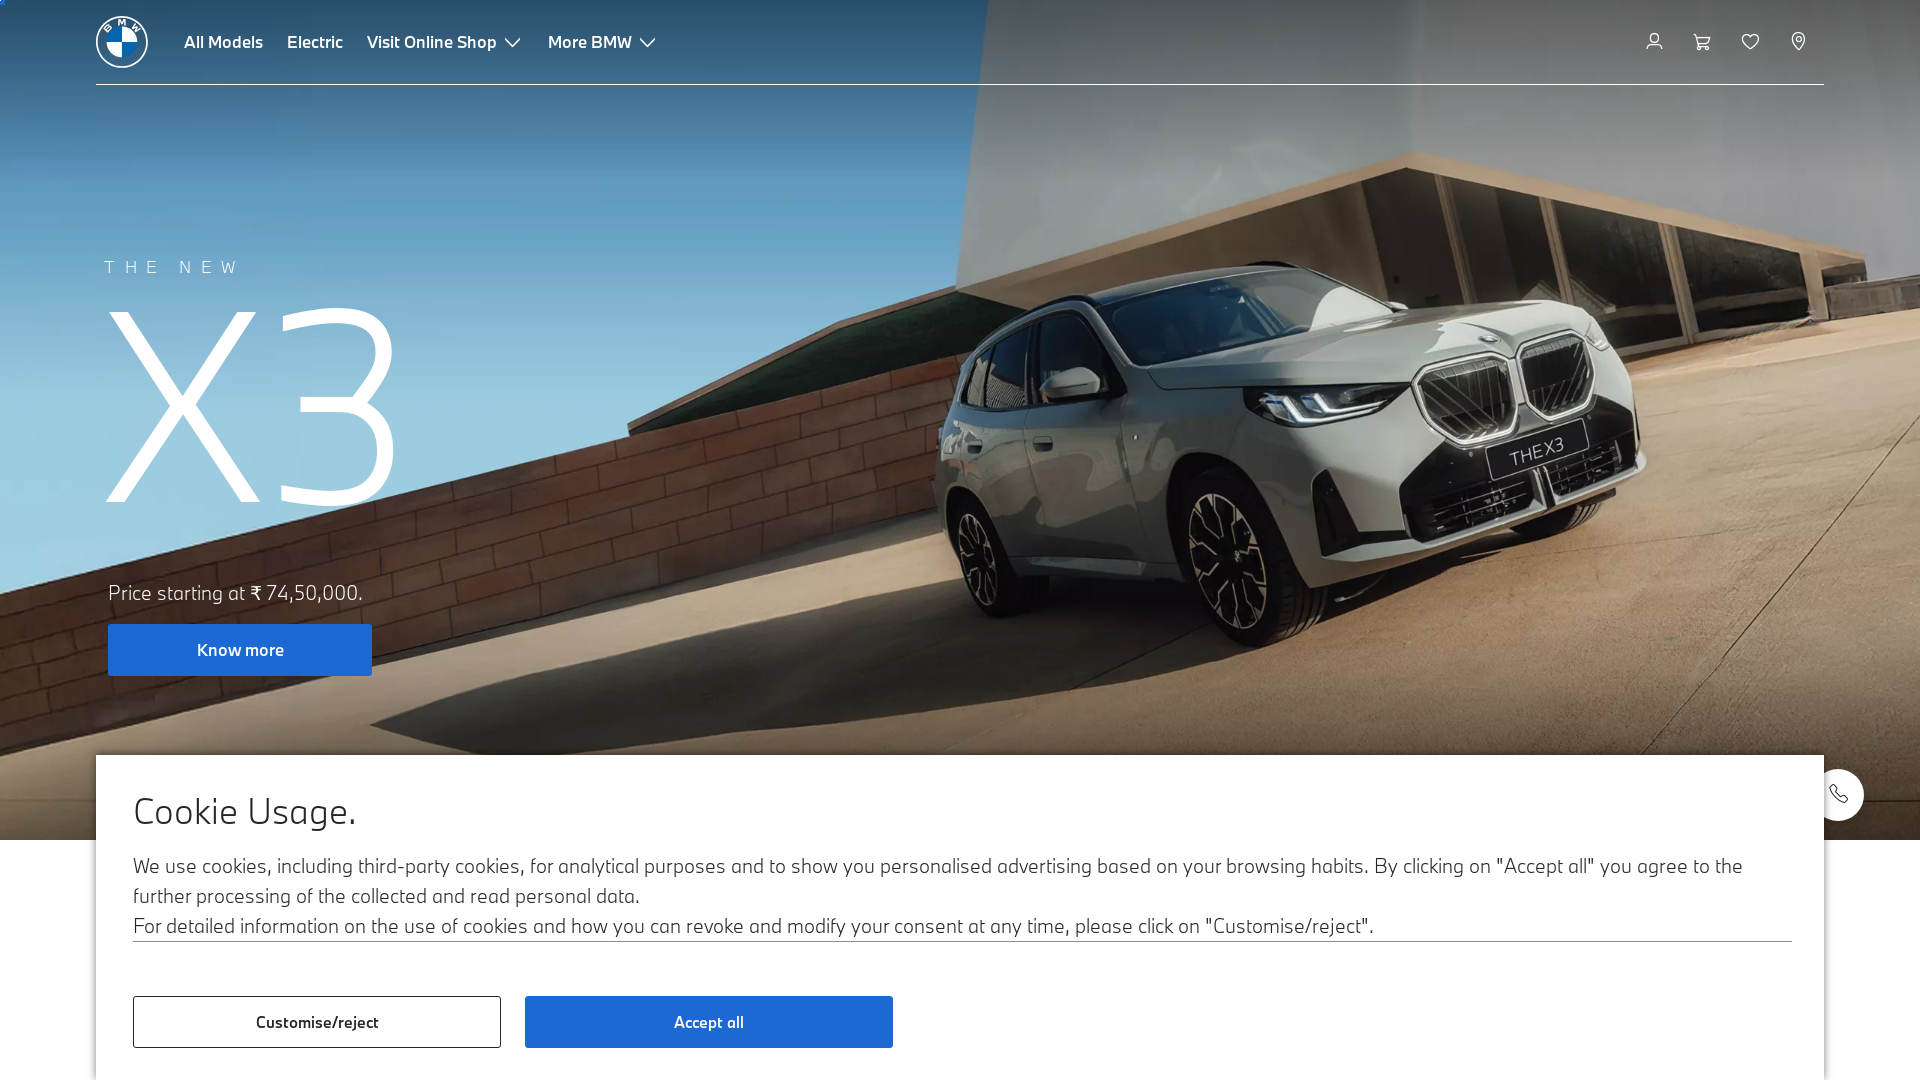